Tests clicking through multiple links in a link list widget, navigating back after each click. This demonstrates handling element references after page navigation.

Starting URL: https://omayo.blogspot.com/2013/05/page-one.html

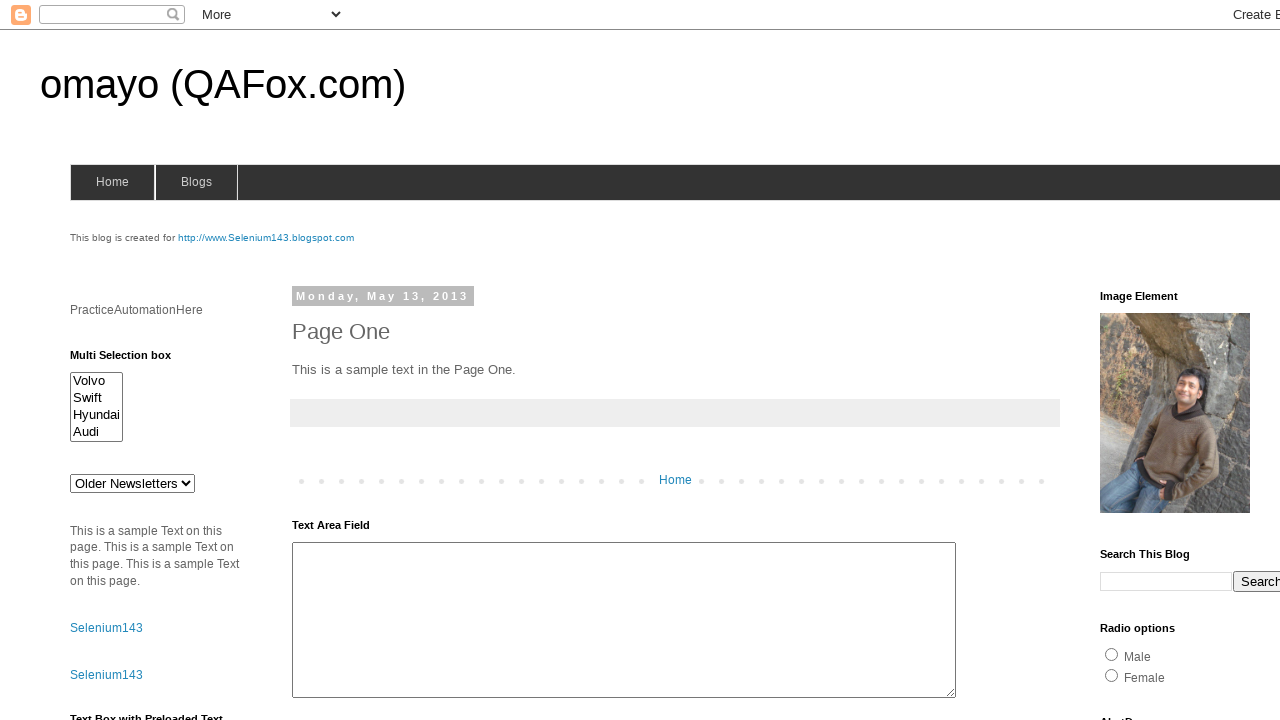

Located all links in LinkList1 div
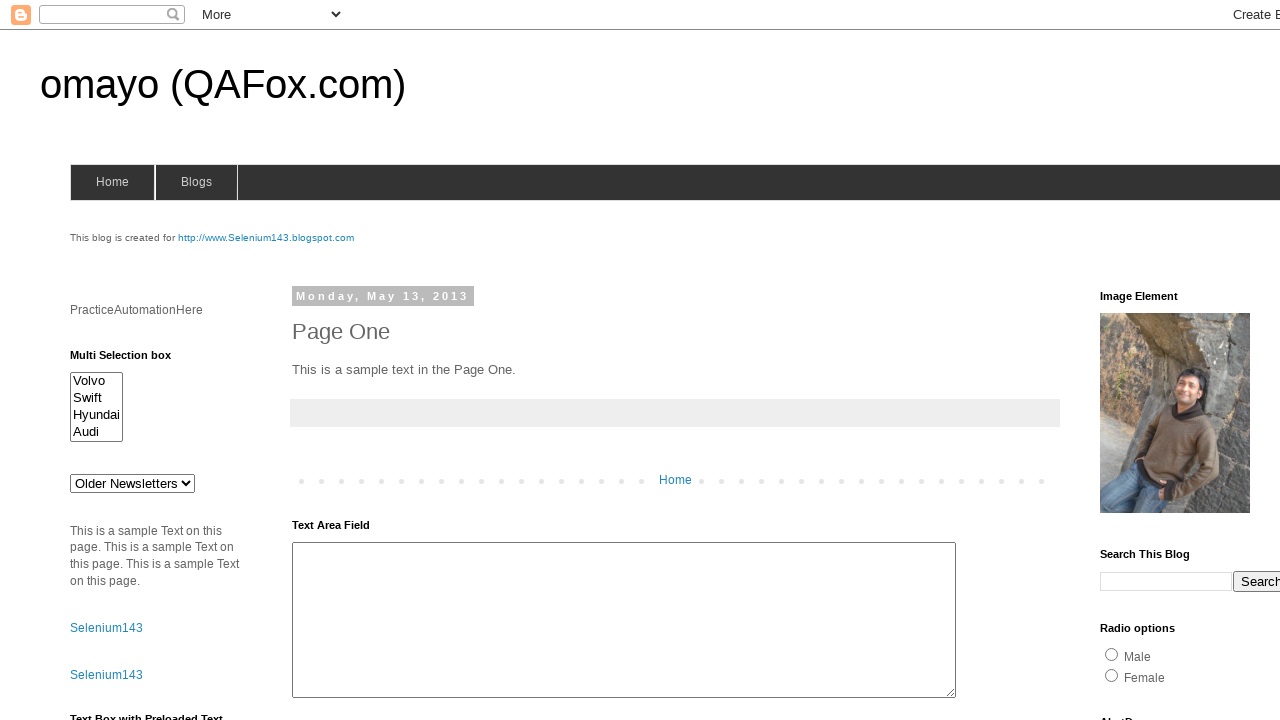

Found 5 links in the link list
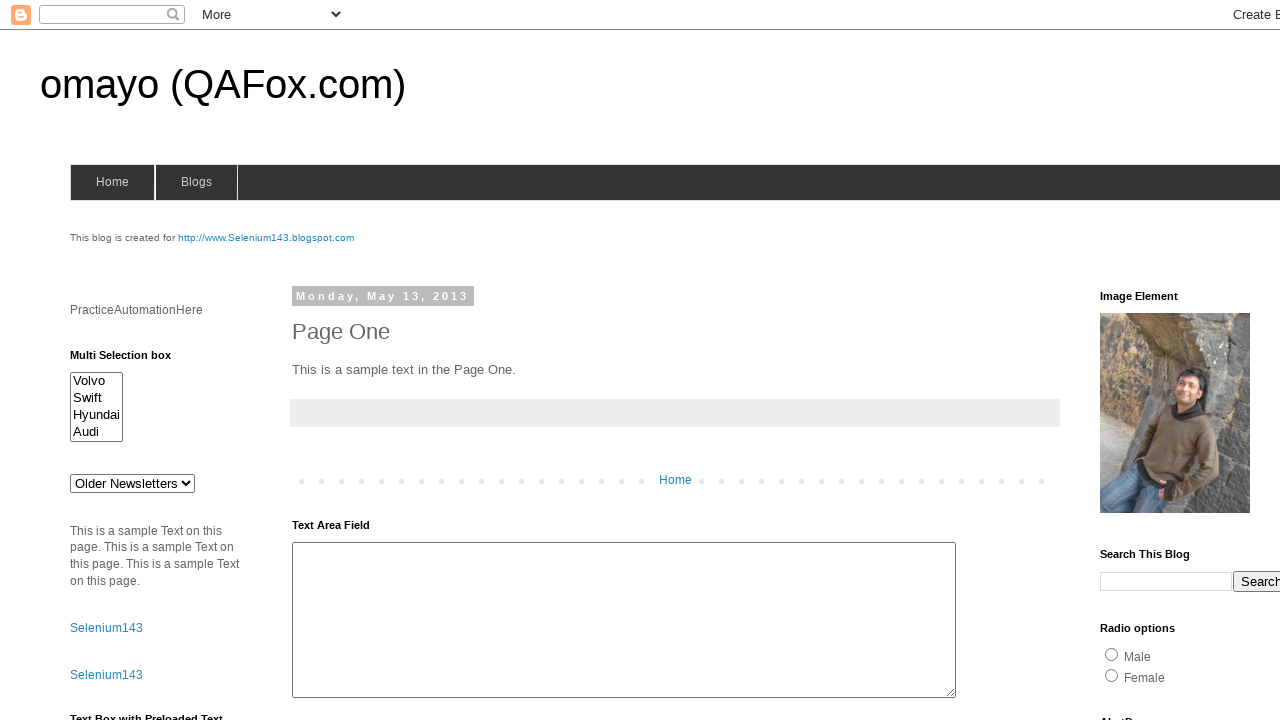

Re-queried links for iteration 1
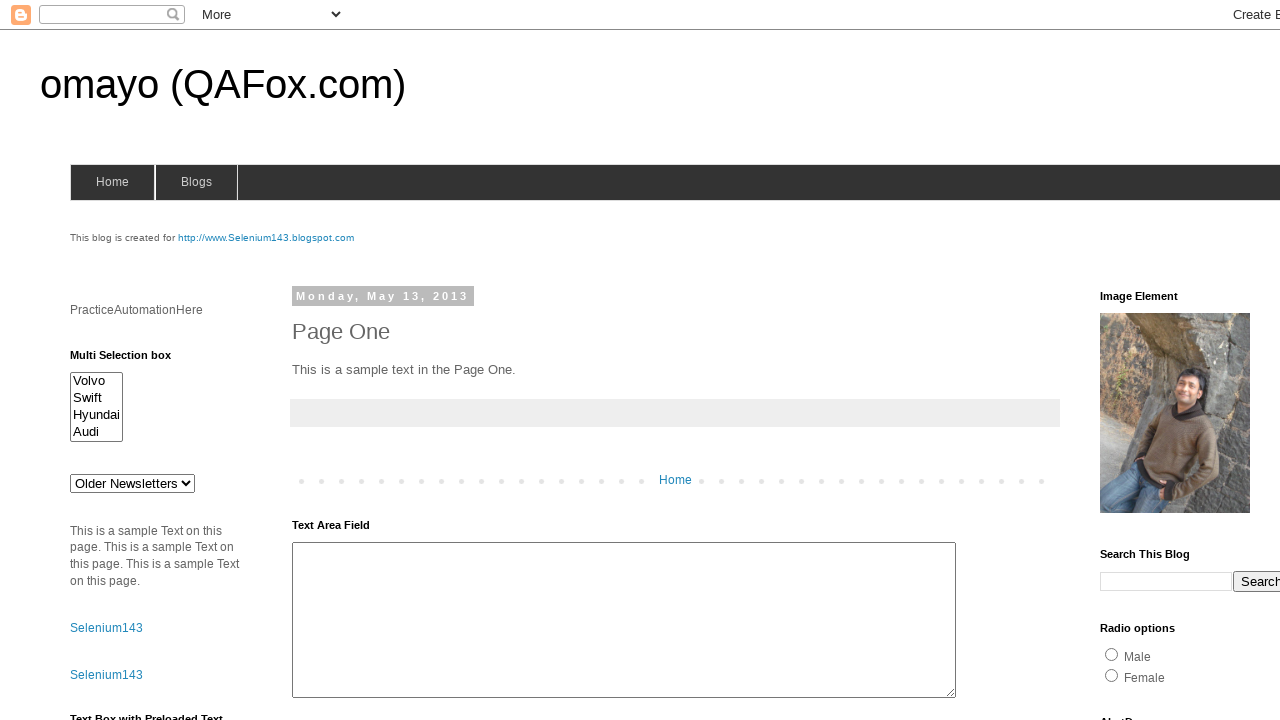

Clicked link at index 0 at (1160, 360) on xpath=//div[@id='LinkList1']//a >> nth=0
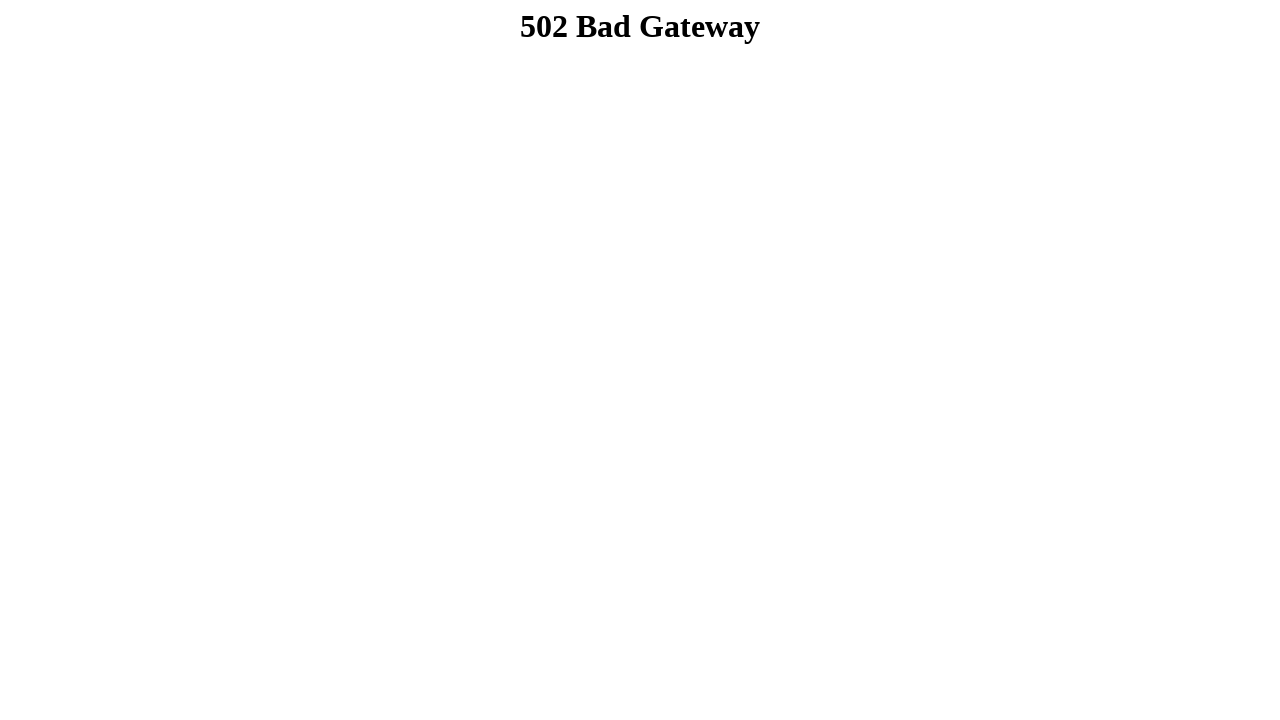

Navigated back after clicking link 1
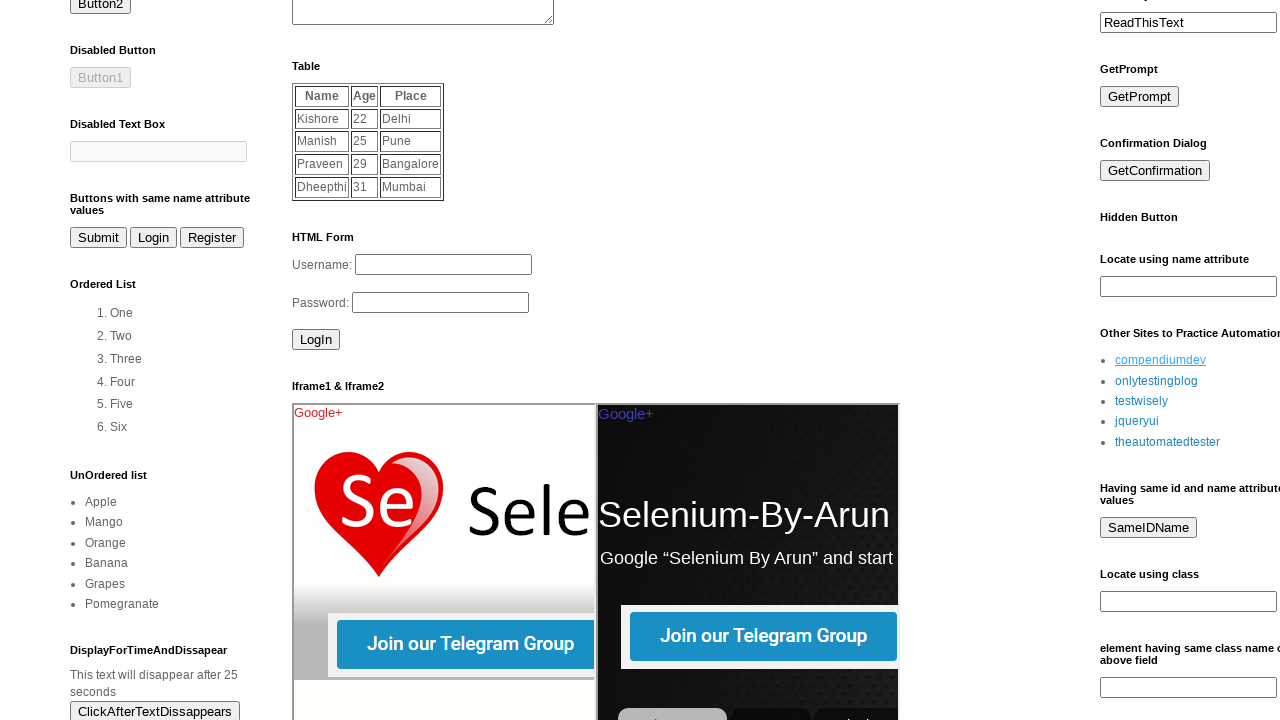

Link list reloaded and ready for next iteration
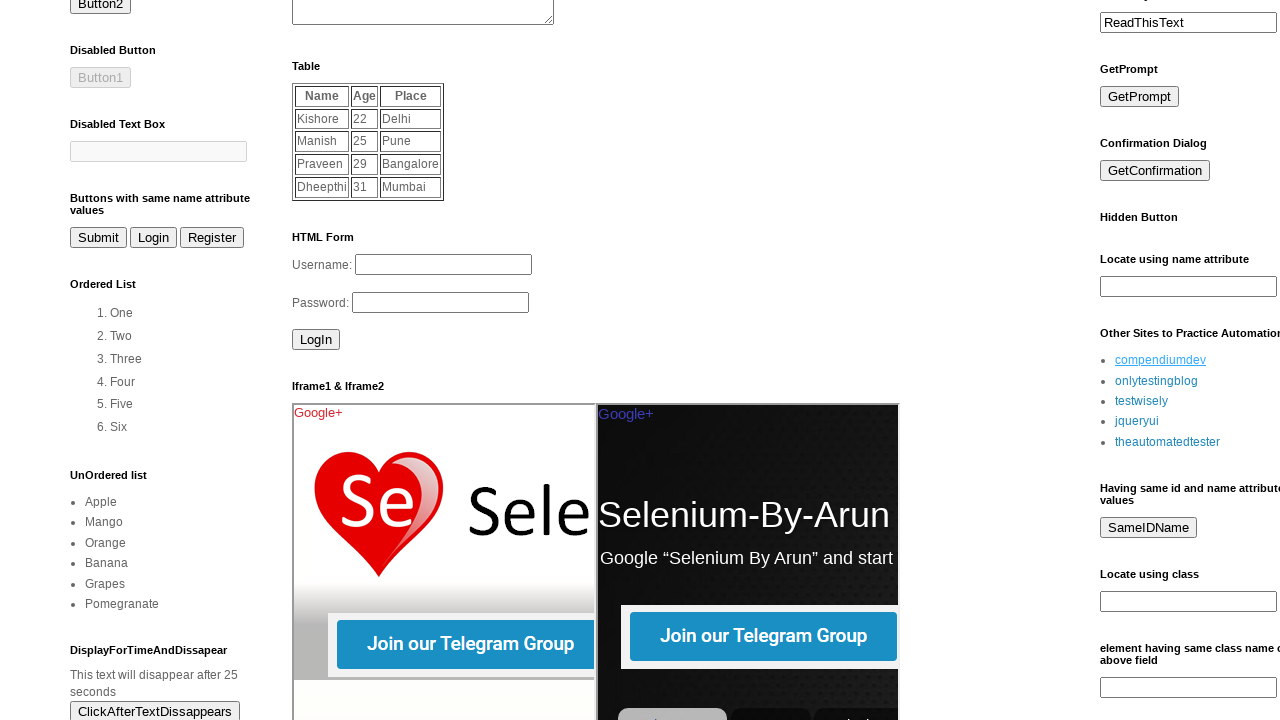

Re-queried links for iteration 2
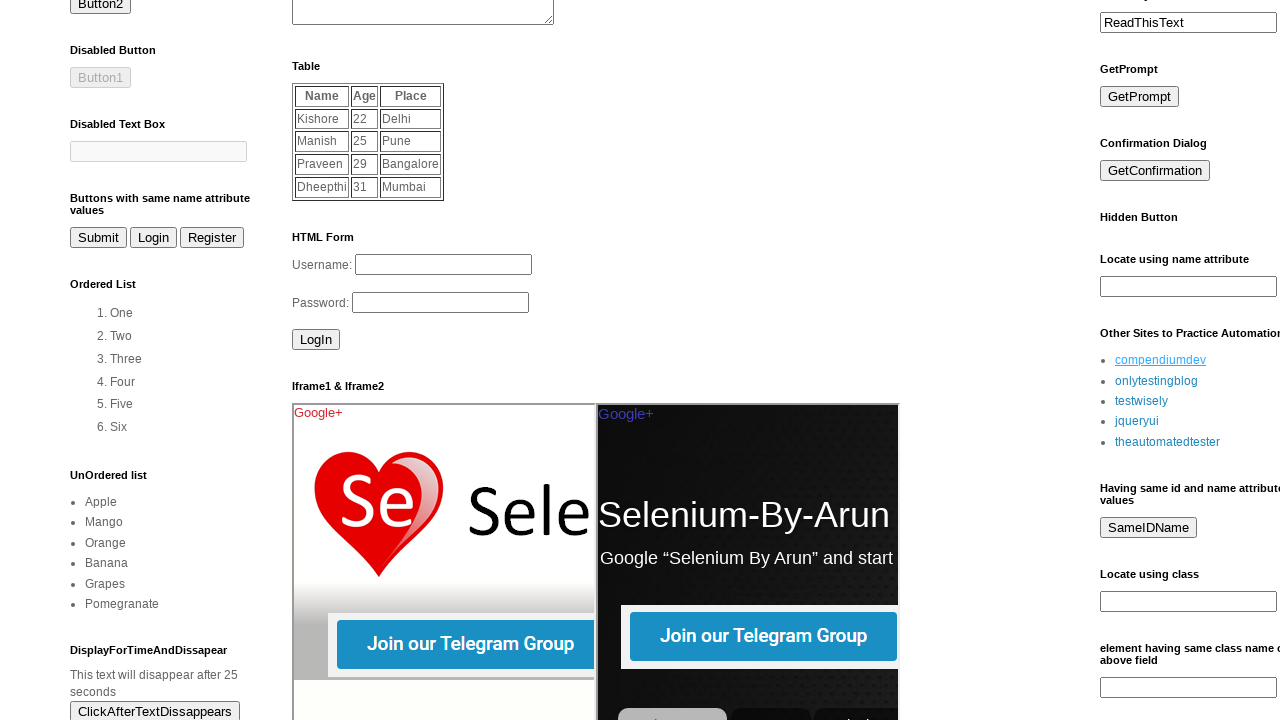

Clicked link at index 1 at (1156, 381) on xpath=//div[@id='LinkList1']//a >> nth=1
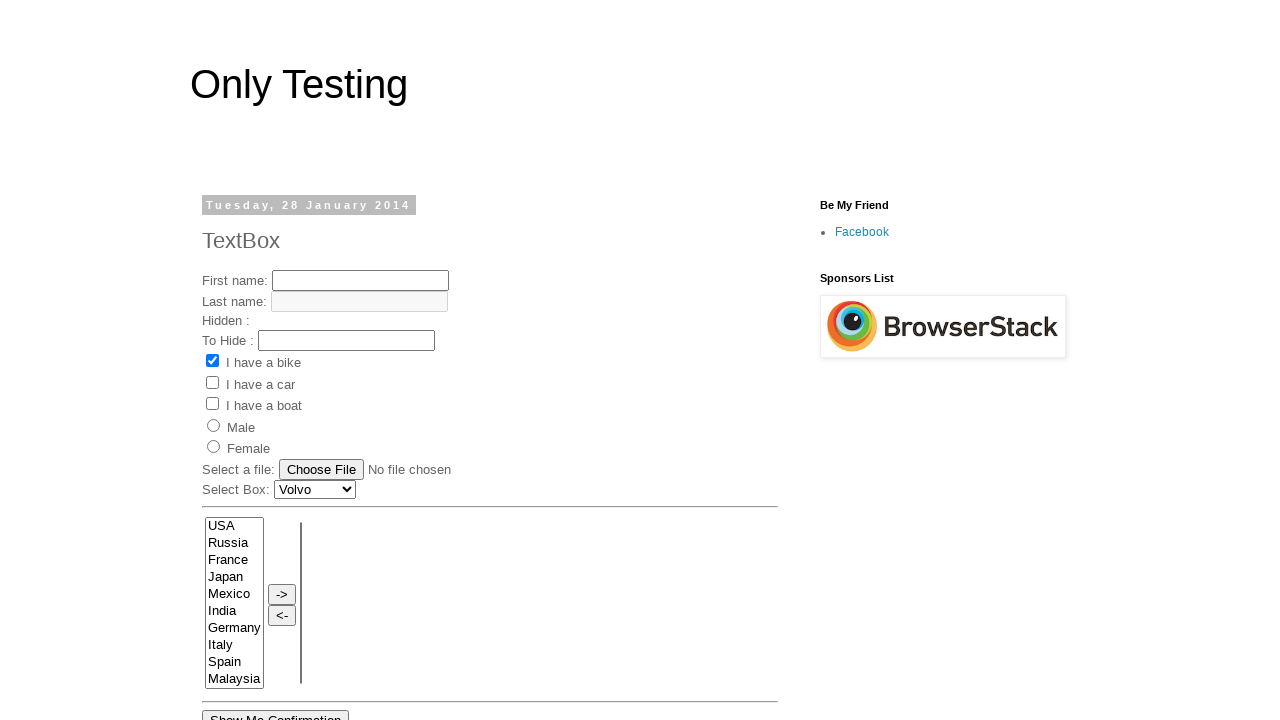

Navigated back after clicking link 2
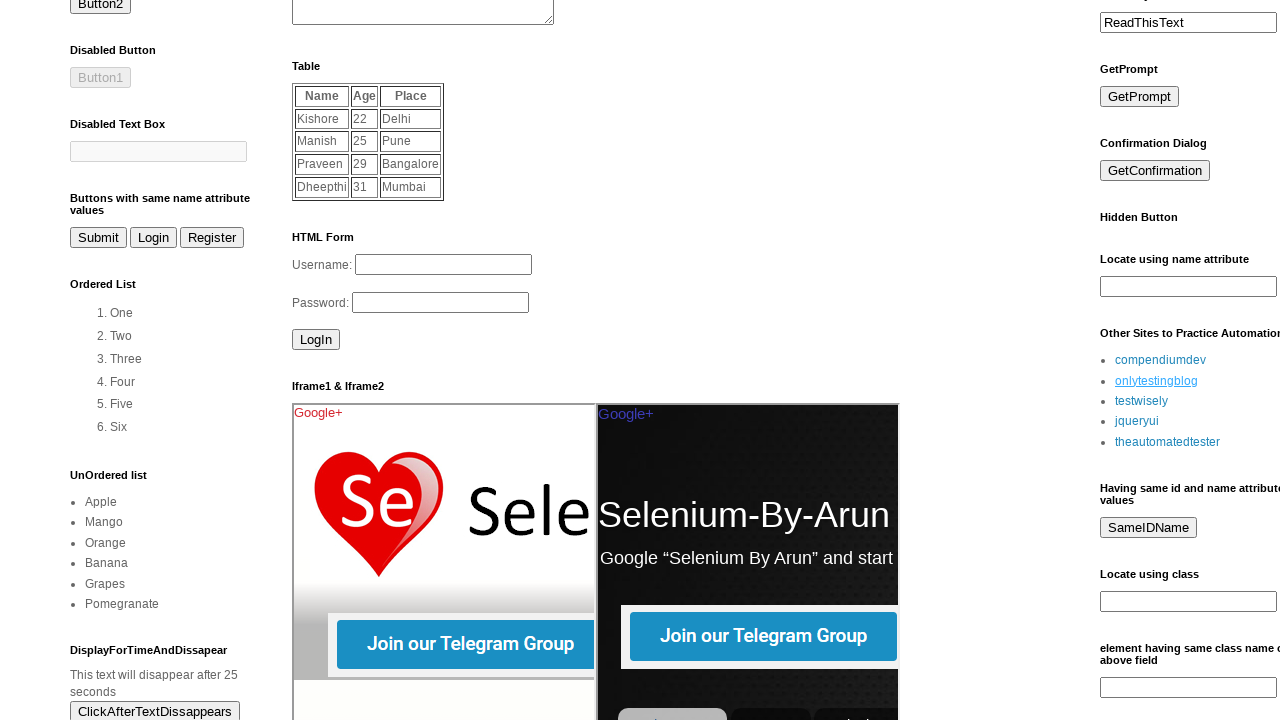

Link list reloaded and ready for next iteration
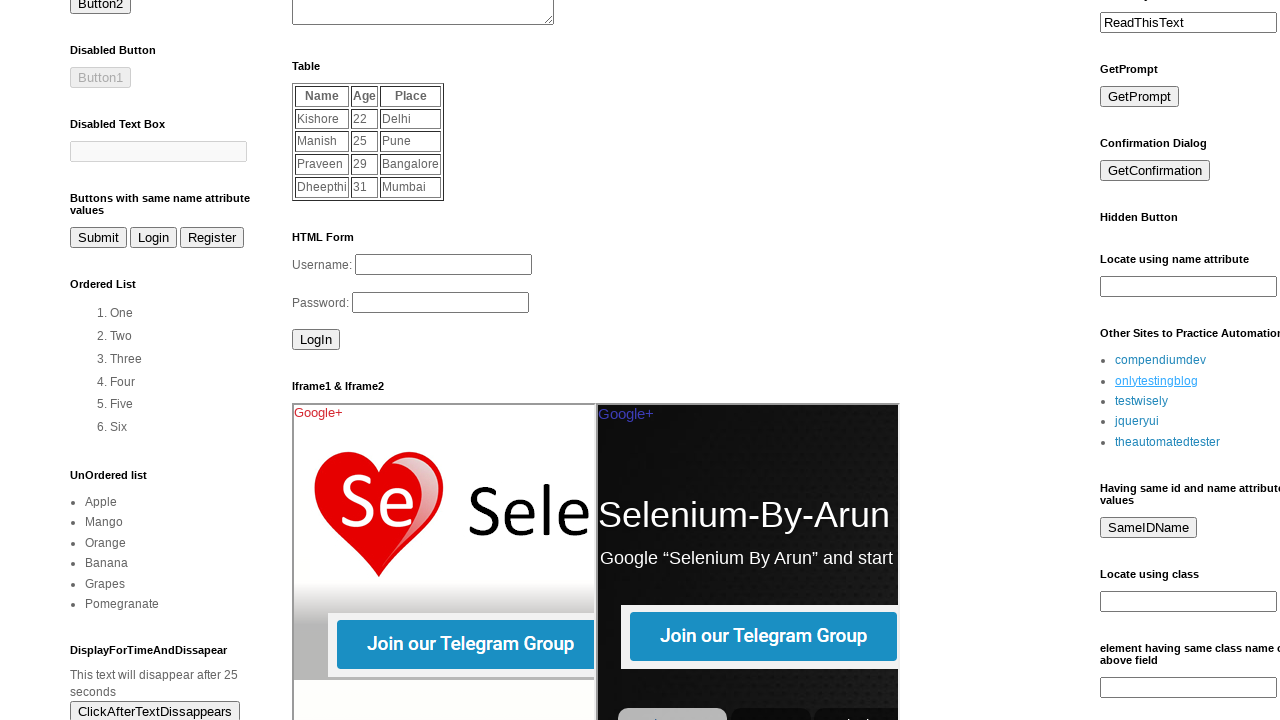

Re-queried links for iteration 3
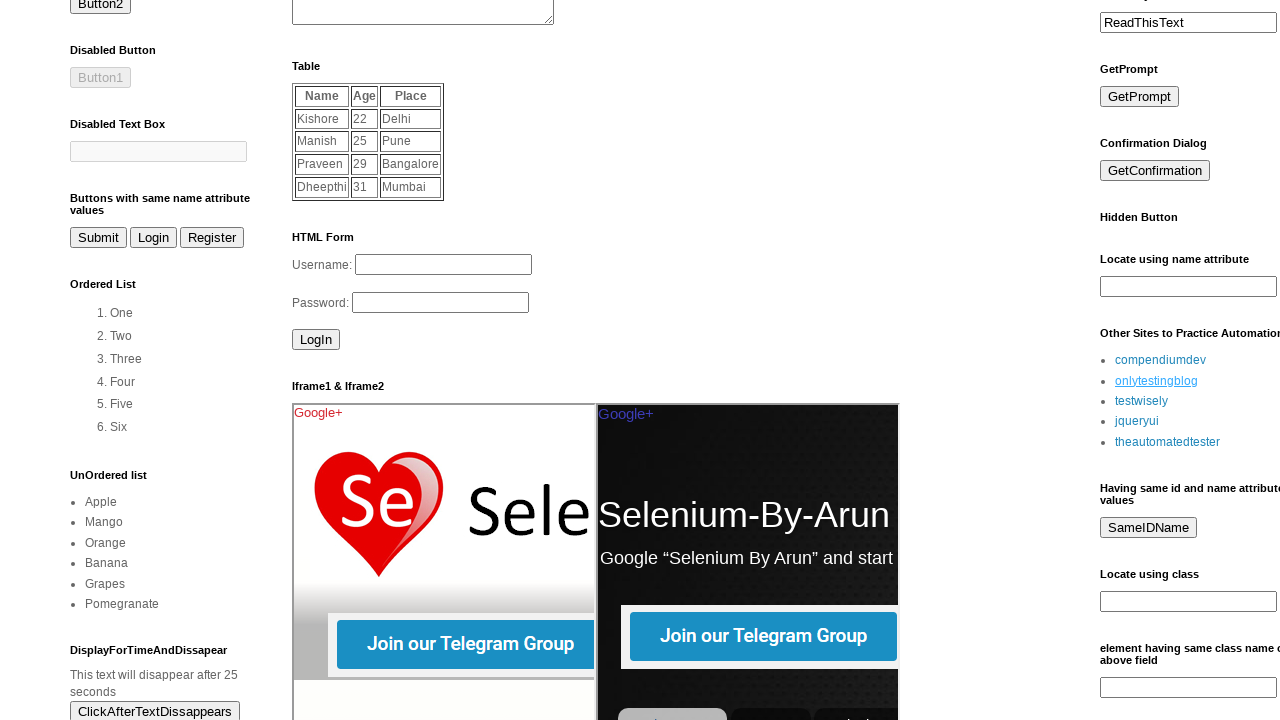

Clicked link at index 2 at (1142, 401) on xpath=//div[@id='LinkList1']//a >> nth=2
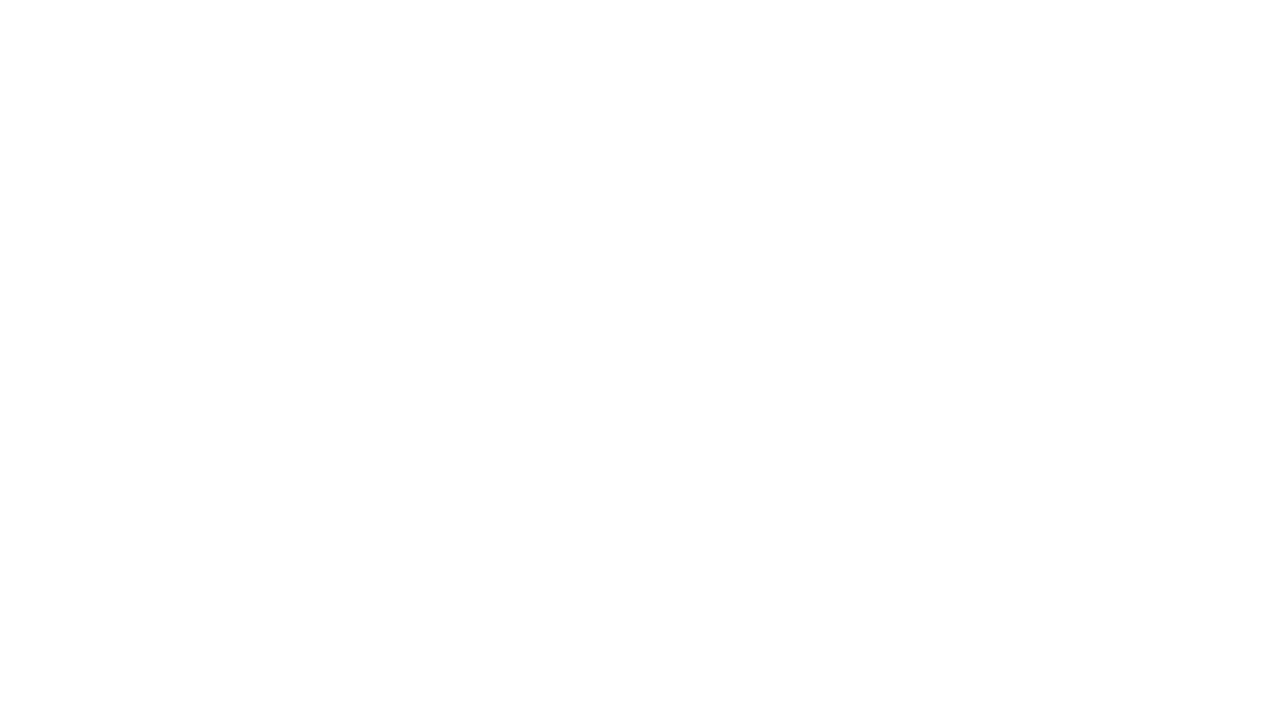

Navigated back after clicking link 3
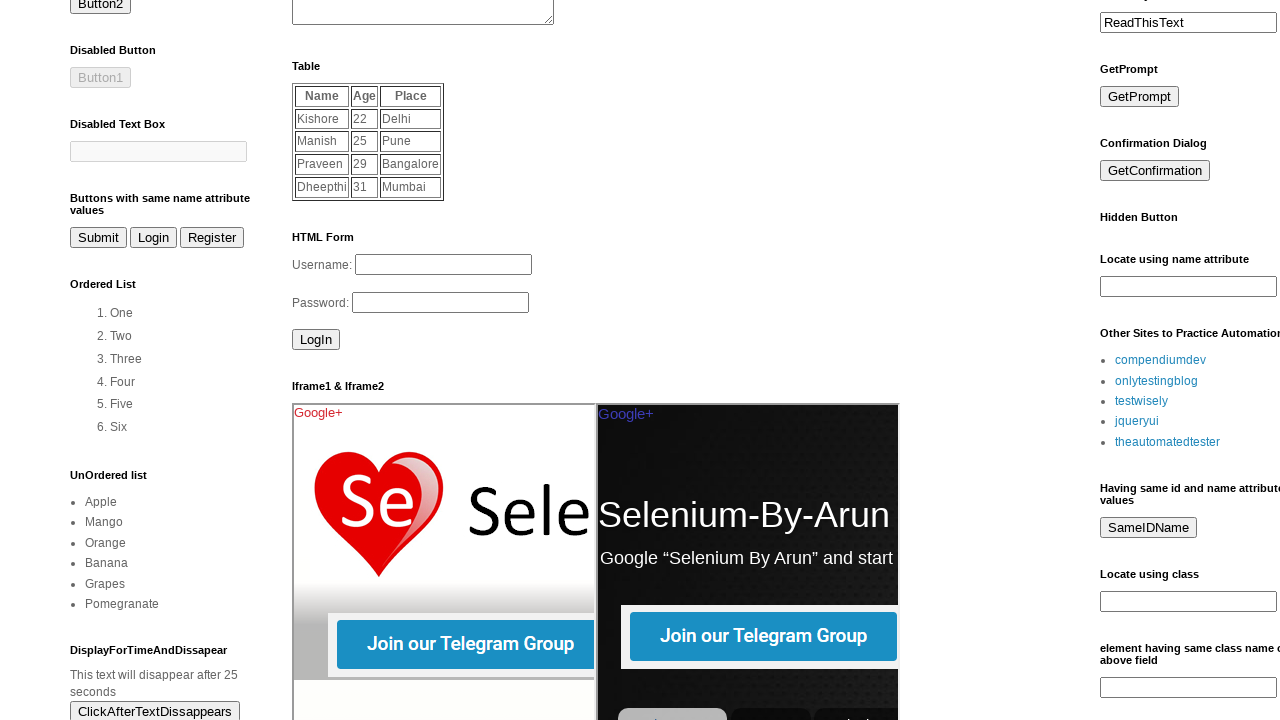

Link list reloaded and ready for next iteration
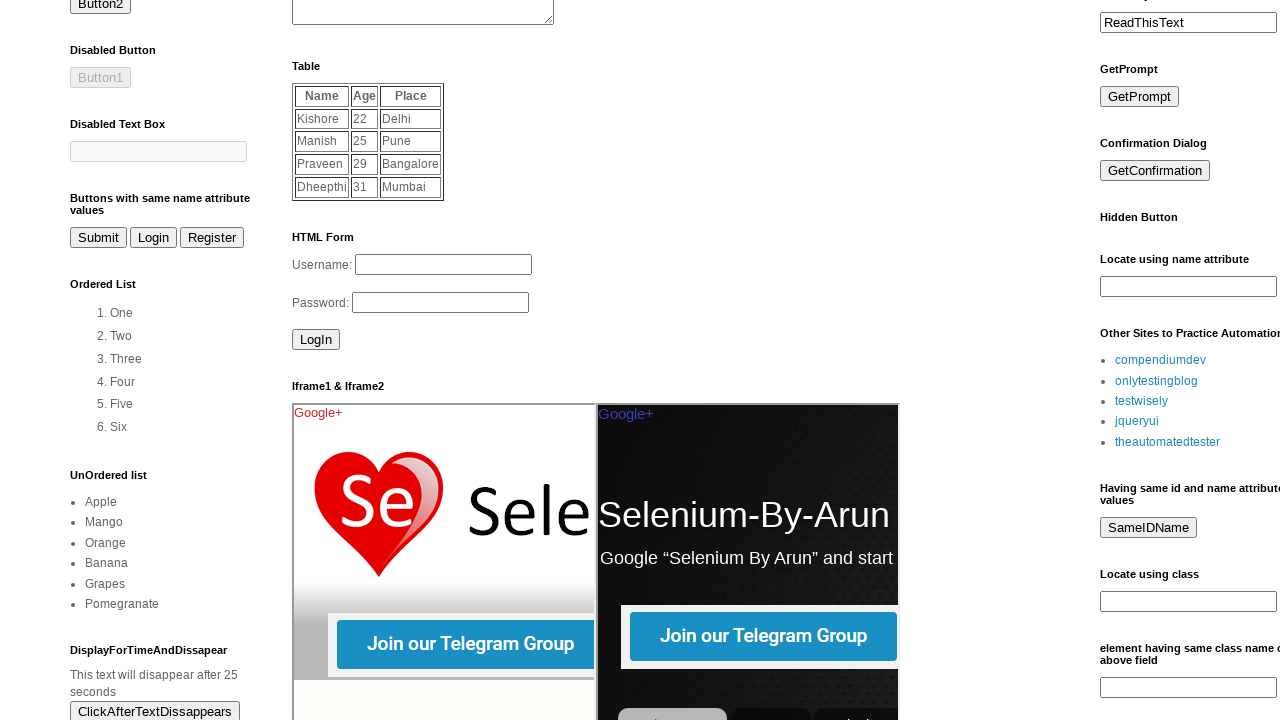

Re-queried links for iteration 4
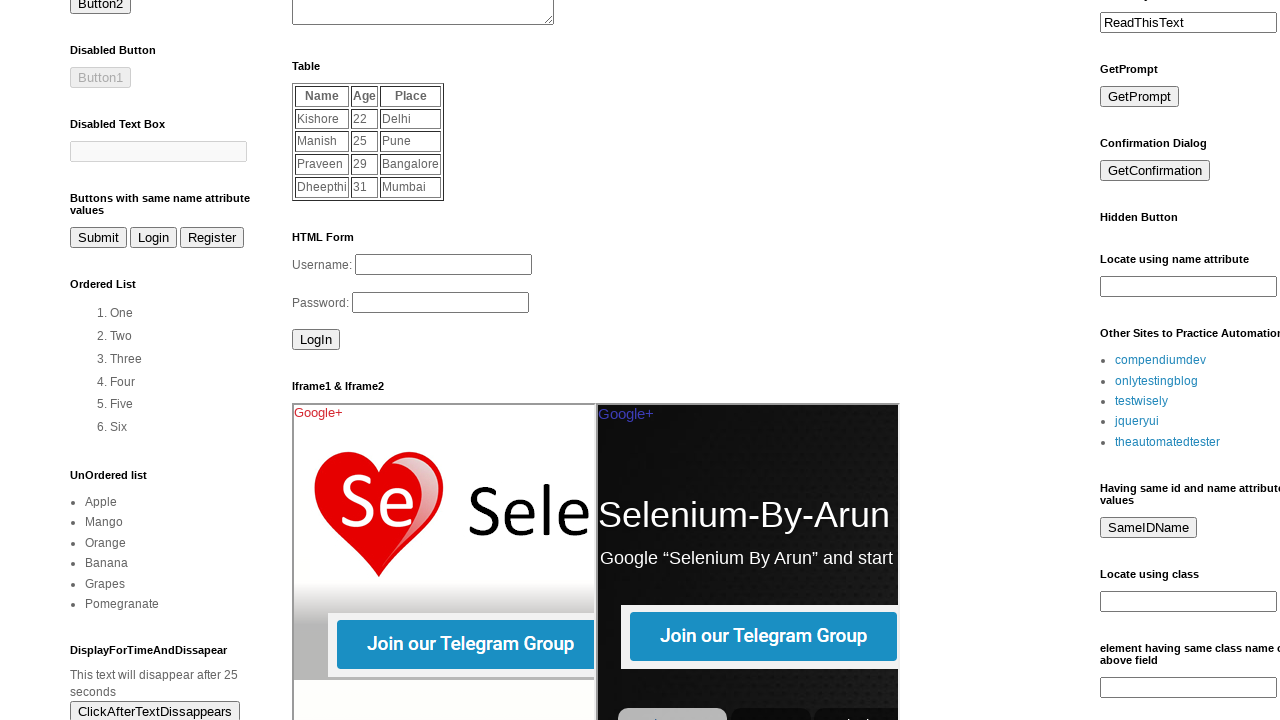

Clicked link at index 3 at (1137, 421) on xpath=//div[@id='LinkList1']//a >> nth=3
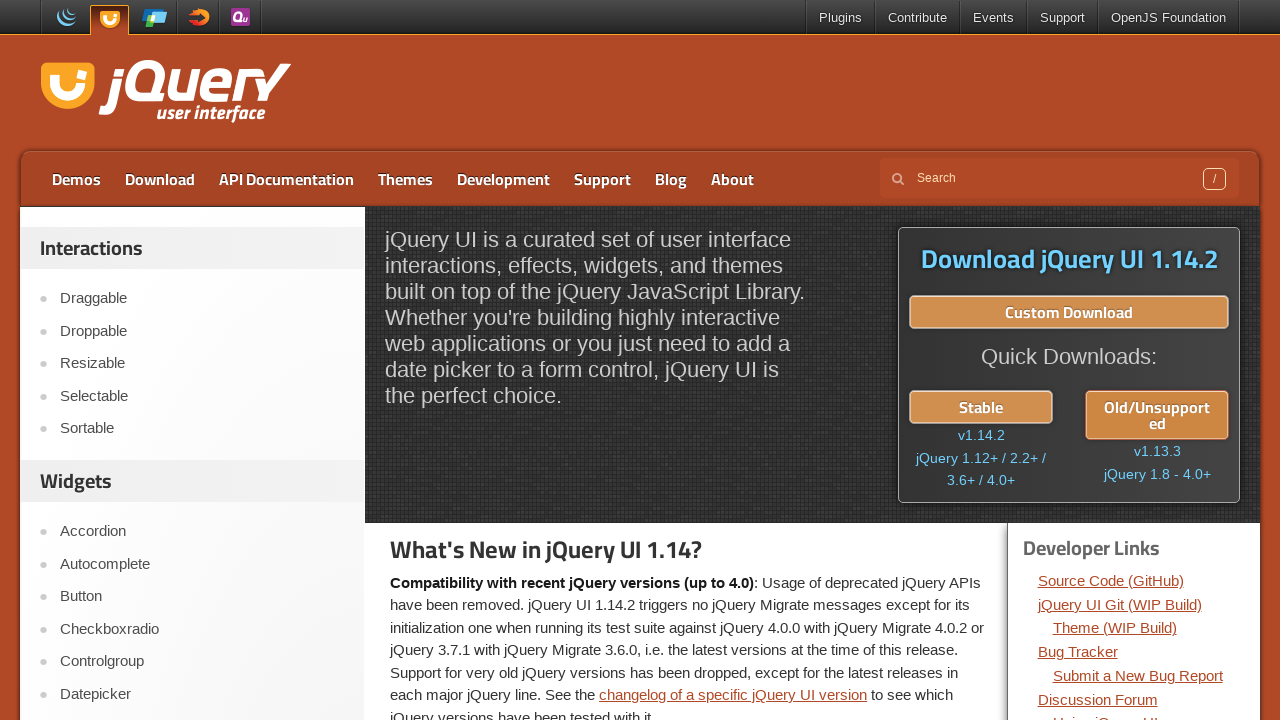

Navigated back after clicking link 4
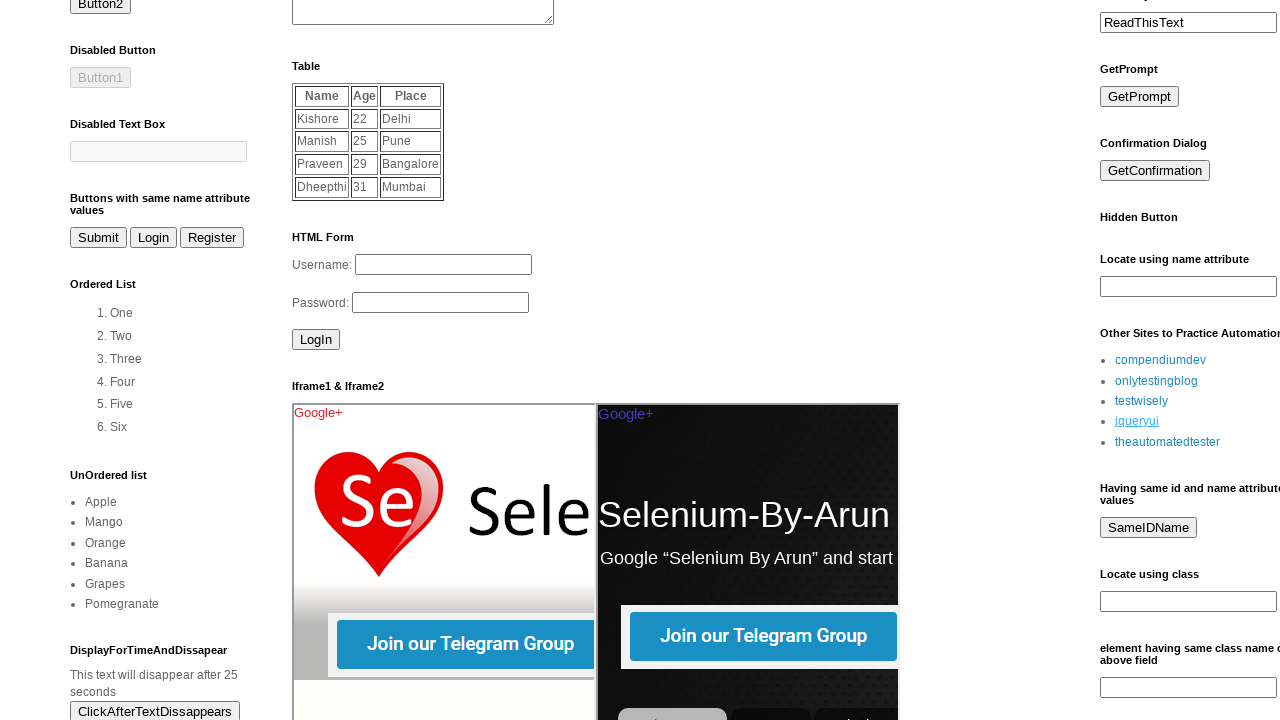

Link list reloaded and ready for next iteration
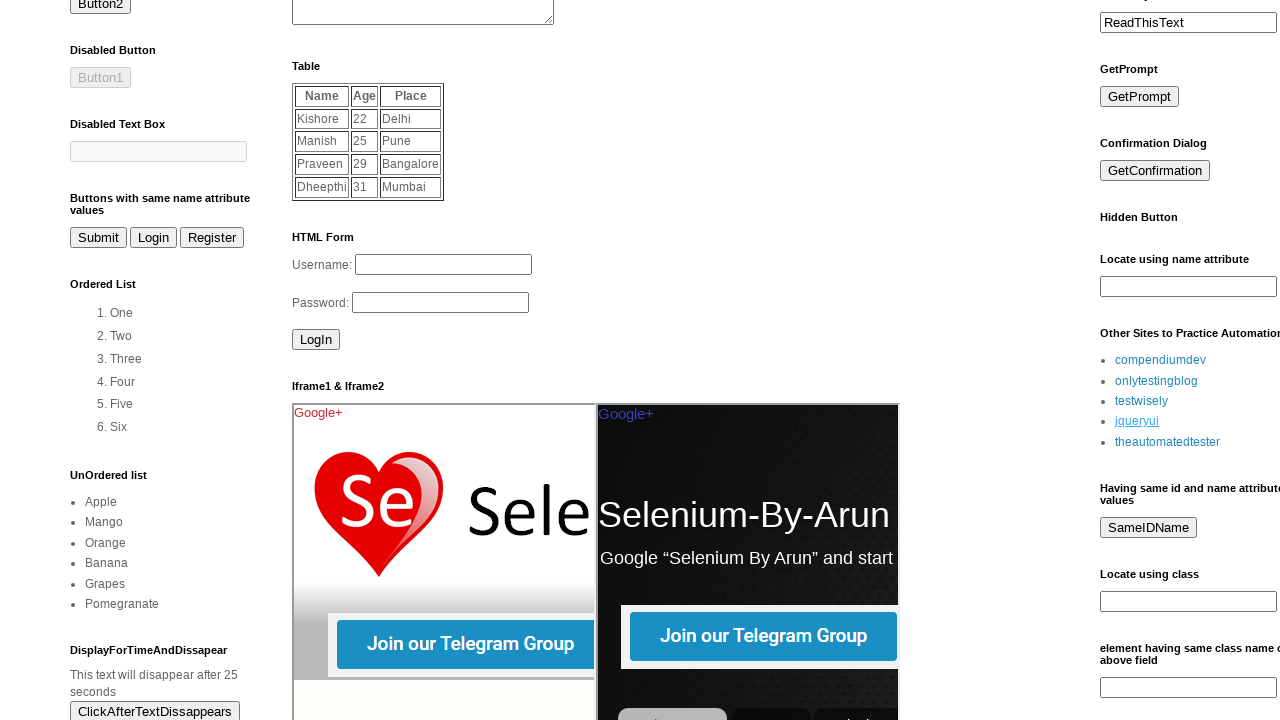

Re-queried links for iteration 5
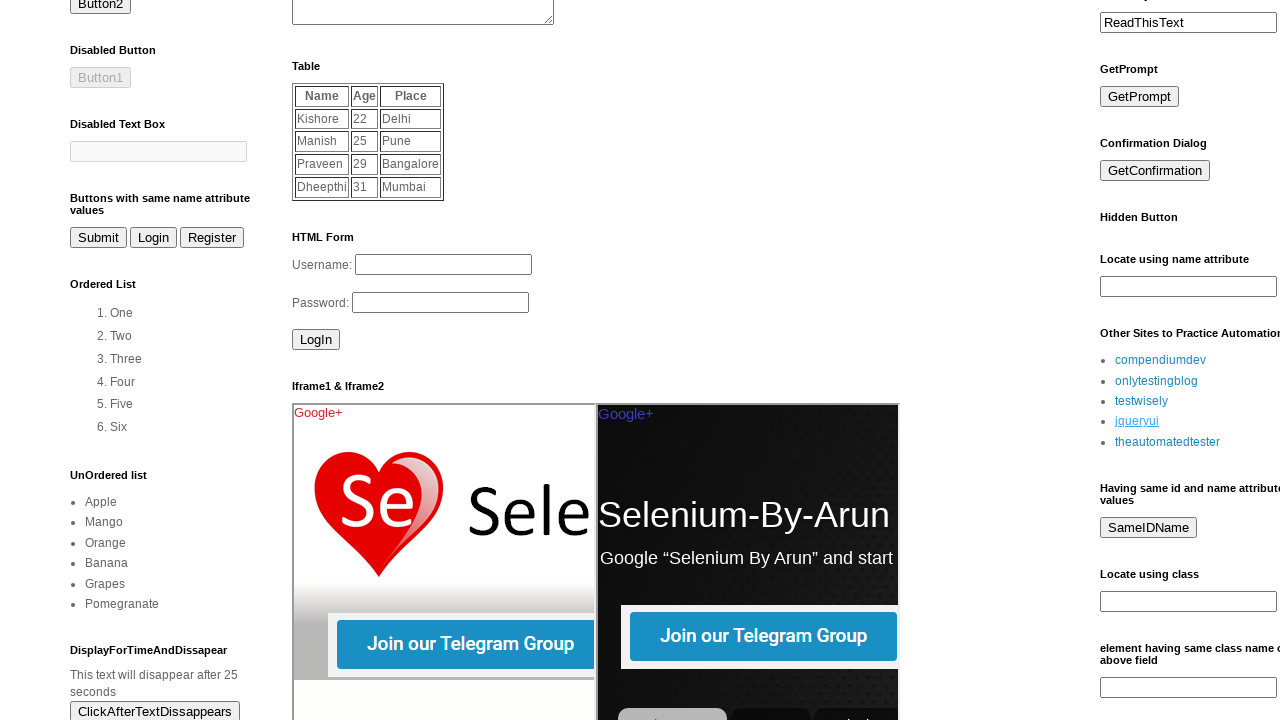

Clicked link at index 4 at (1168, 442) on xpath=//div[@id='LinkList1']//a >> nth=4
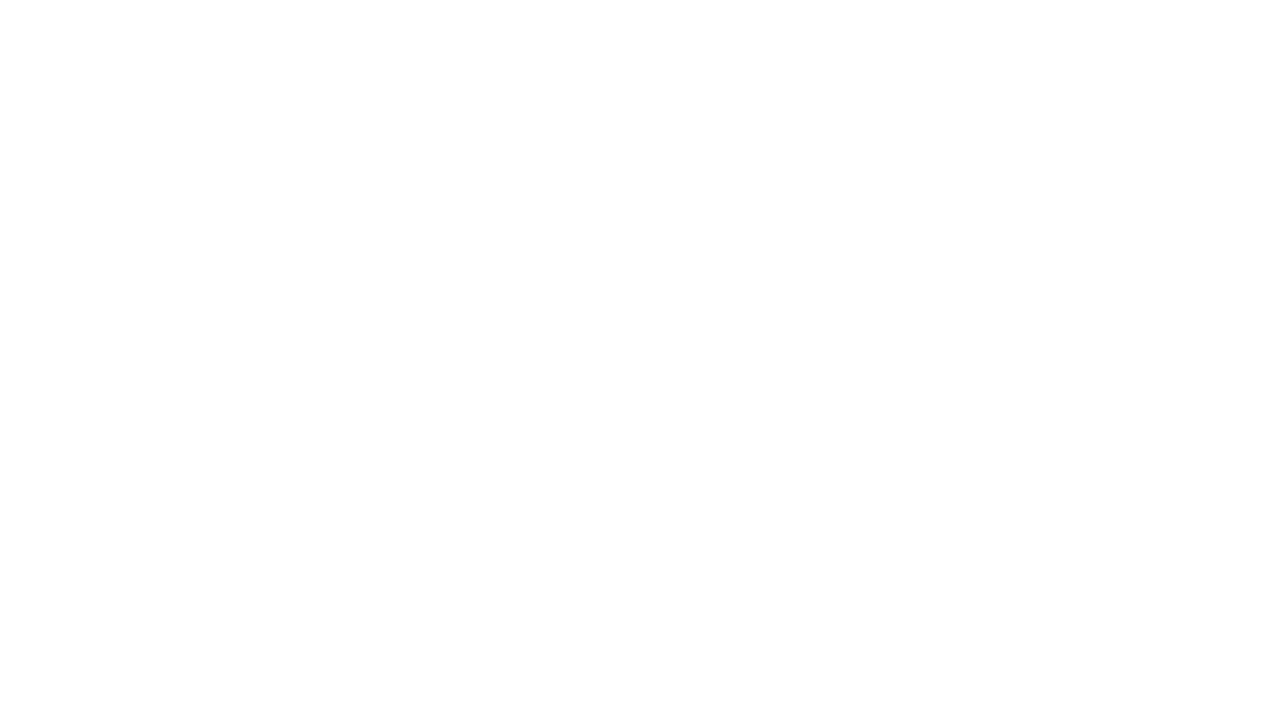

Navigated back after clicking link 5
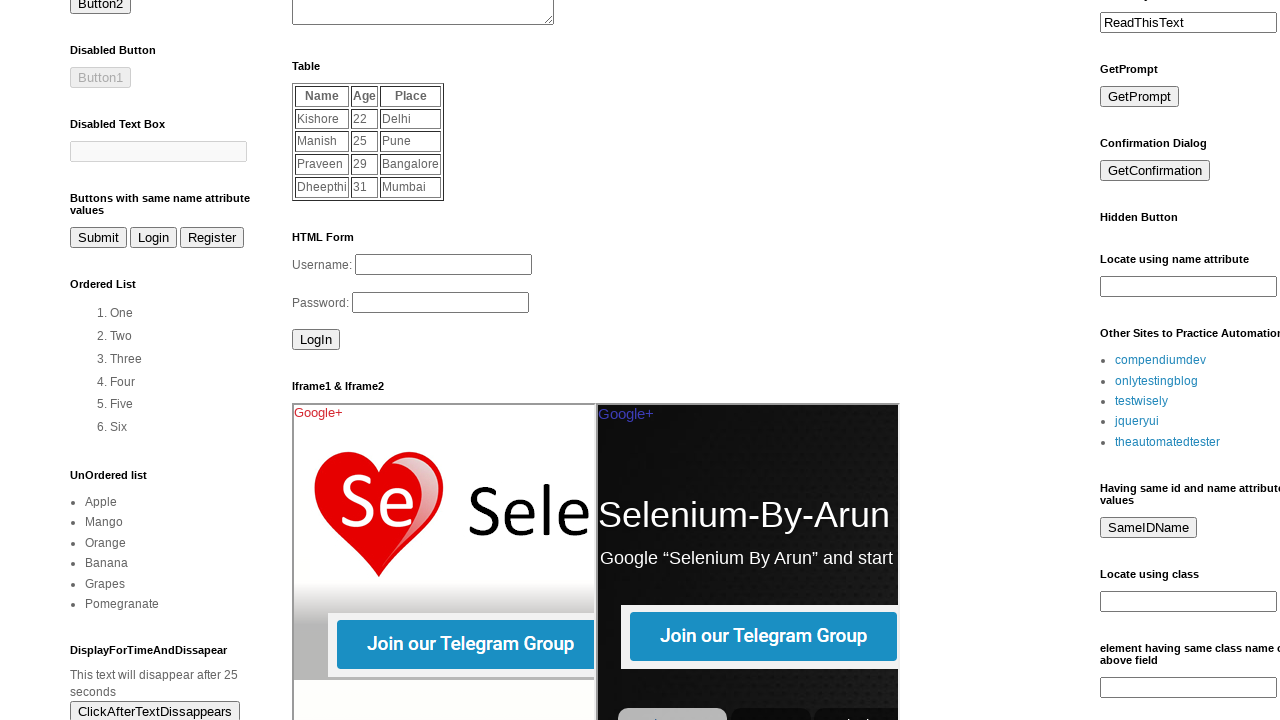

Link list reloaded and ready for next iteration
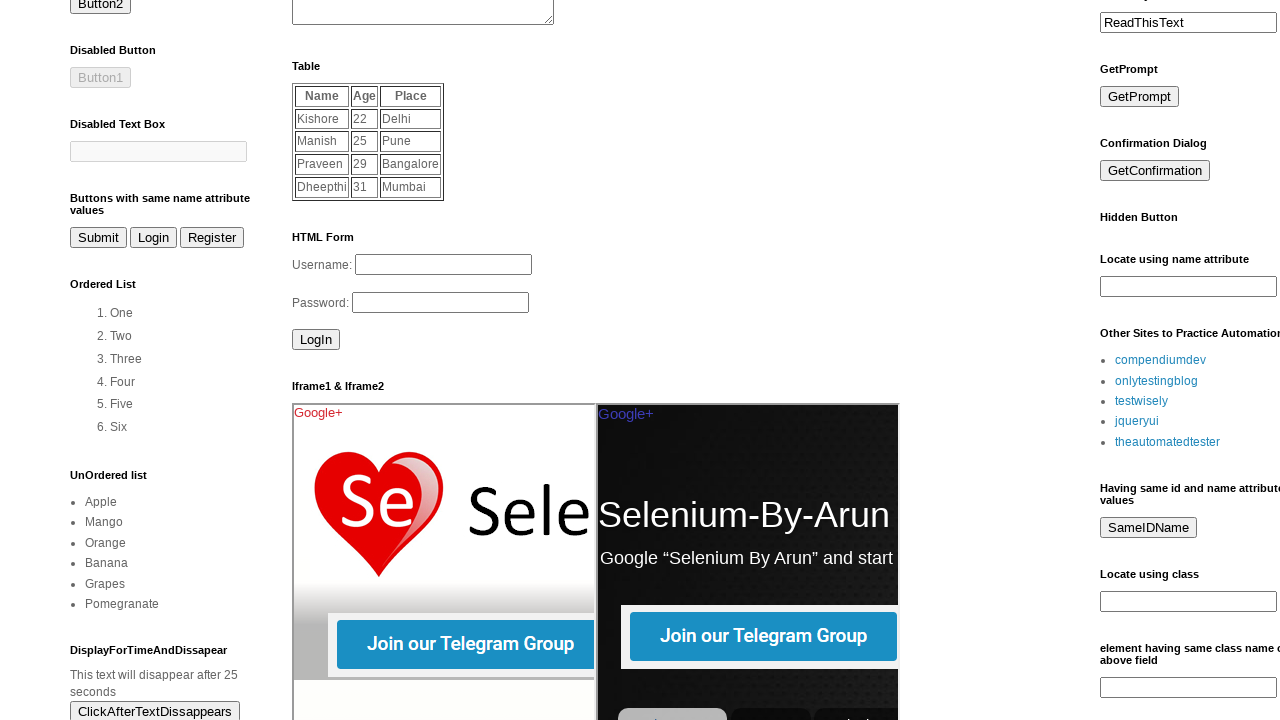

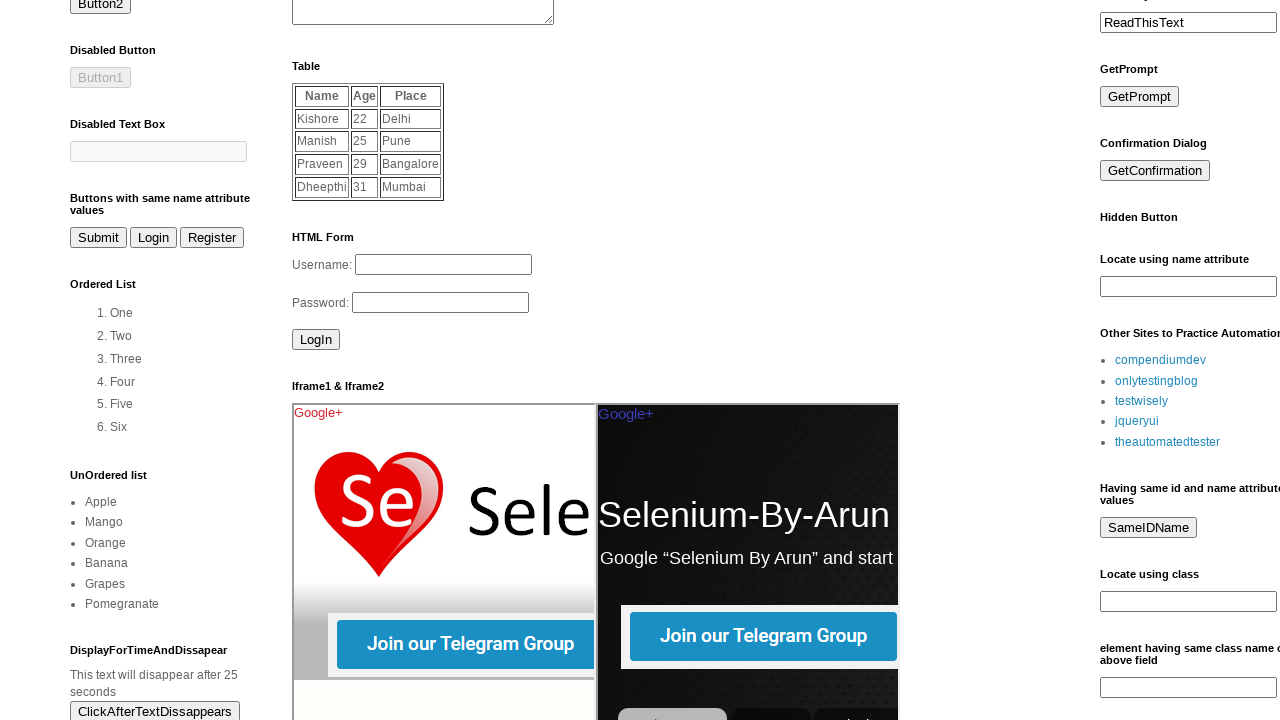